Tests the FAQ accordion functionality on a scooter rental website by clicking on a question and verifying that the corresponding answer becomes visible with the expected text content.

Starting URL: https://qa-scooter.praktikum-services.ru/

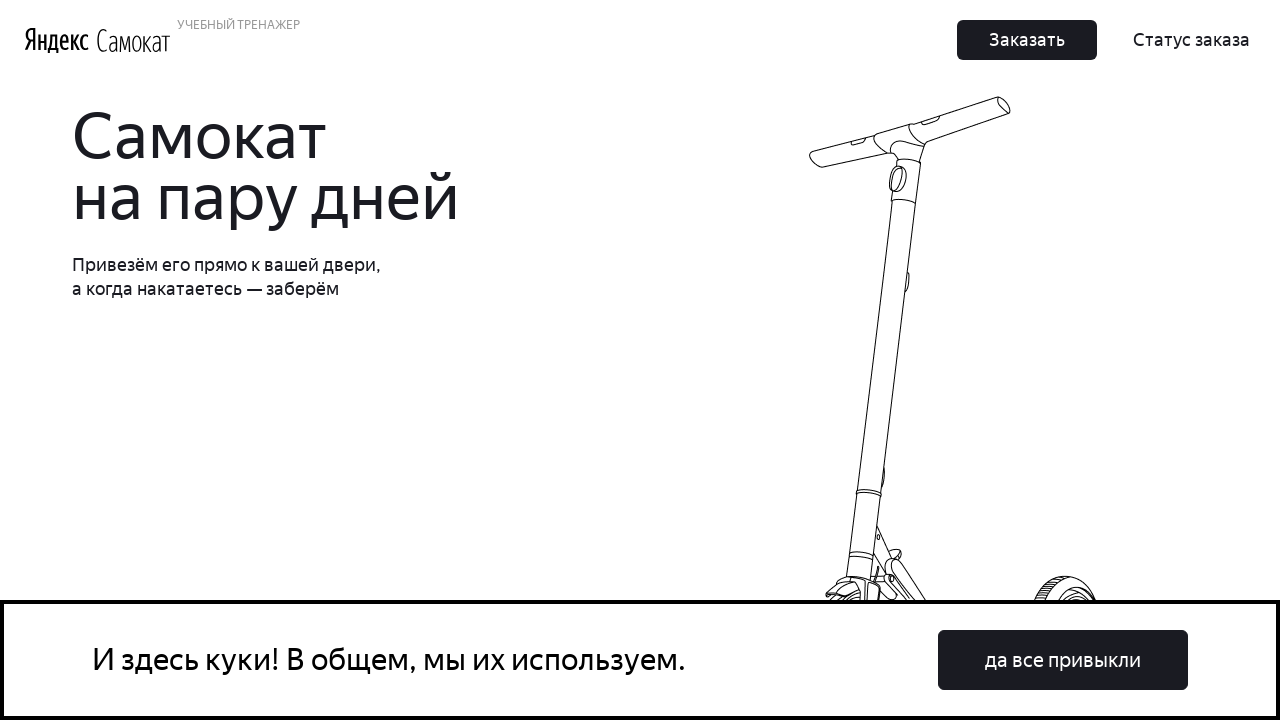

Scrolled down to FAQ section at bottom of page
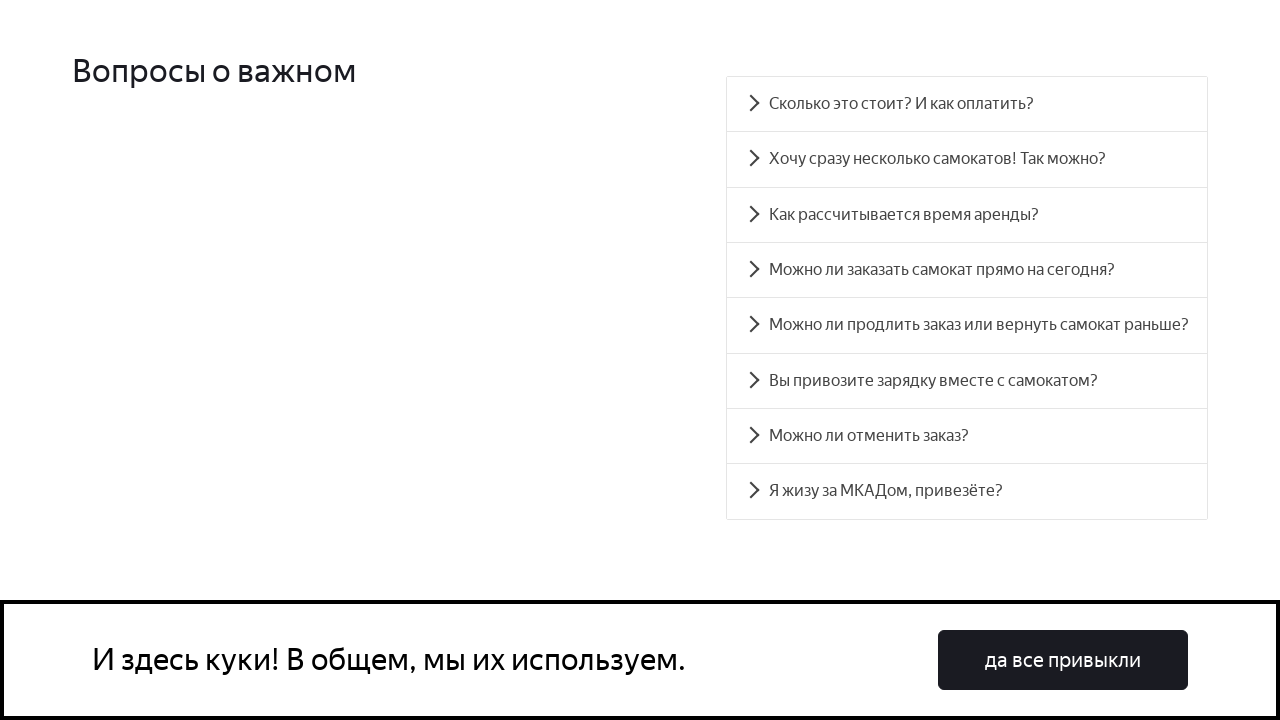

FAQ accordion section loaded
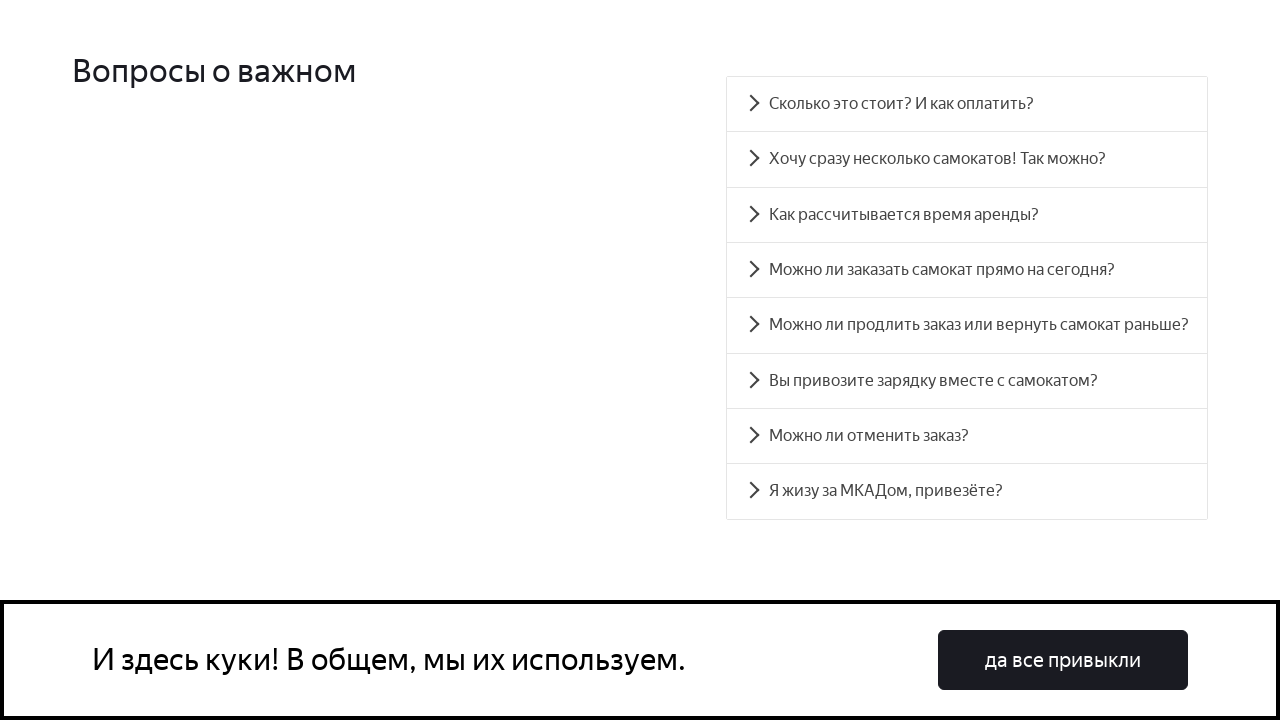

First FAQ question element is present in DOM
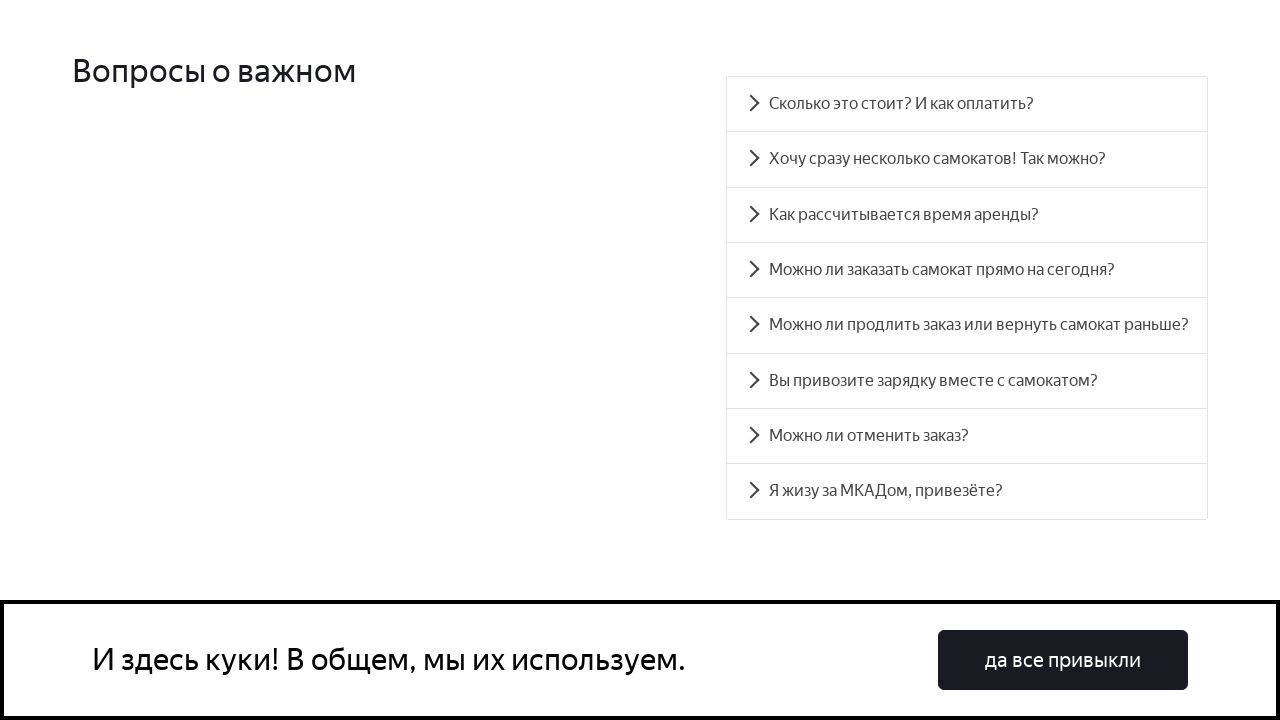

Clicked on first FAQ question to expand answer at (967, 104) on [id='accordion__heading-0']
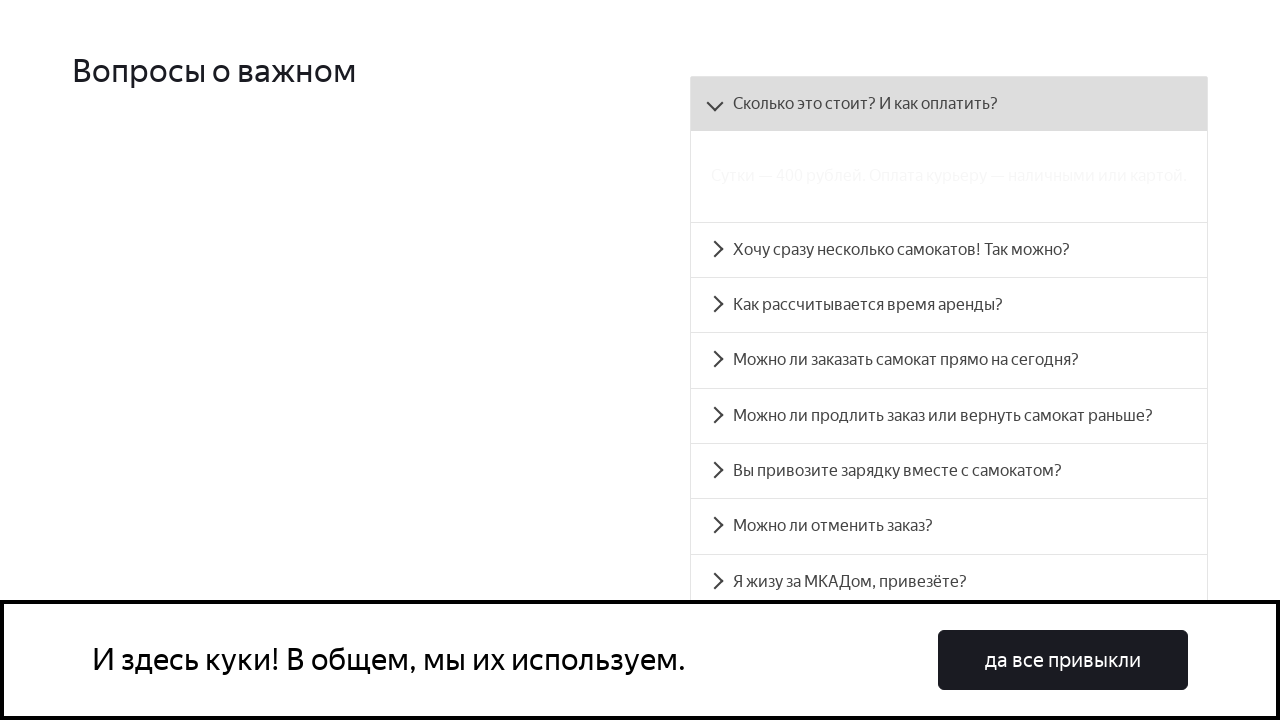

Answer panel became visible after clicking question
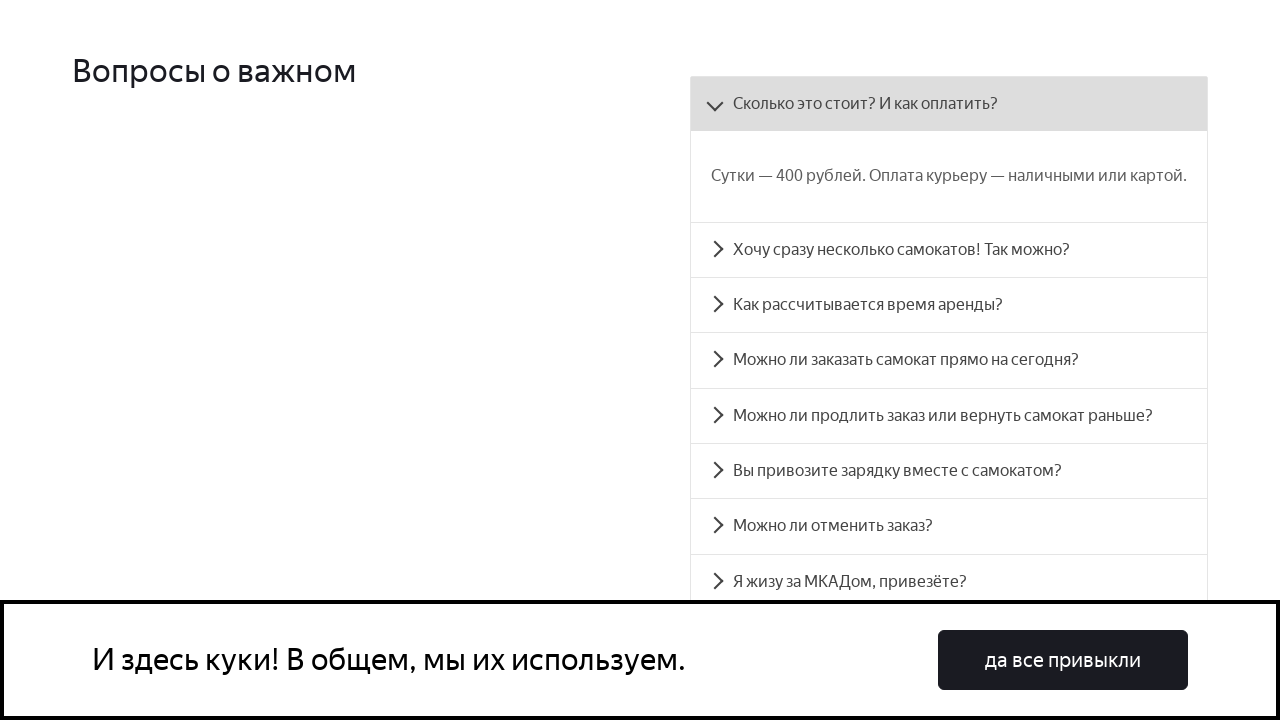

Verified that answer is visible with expected text content
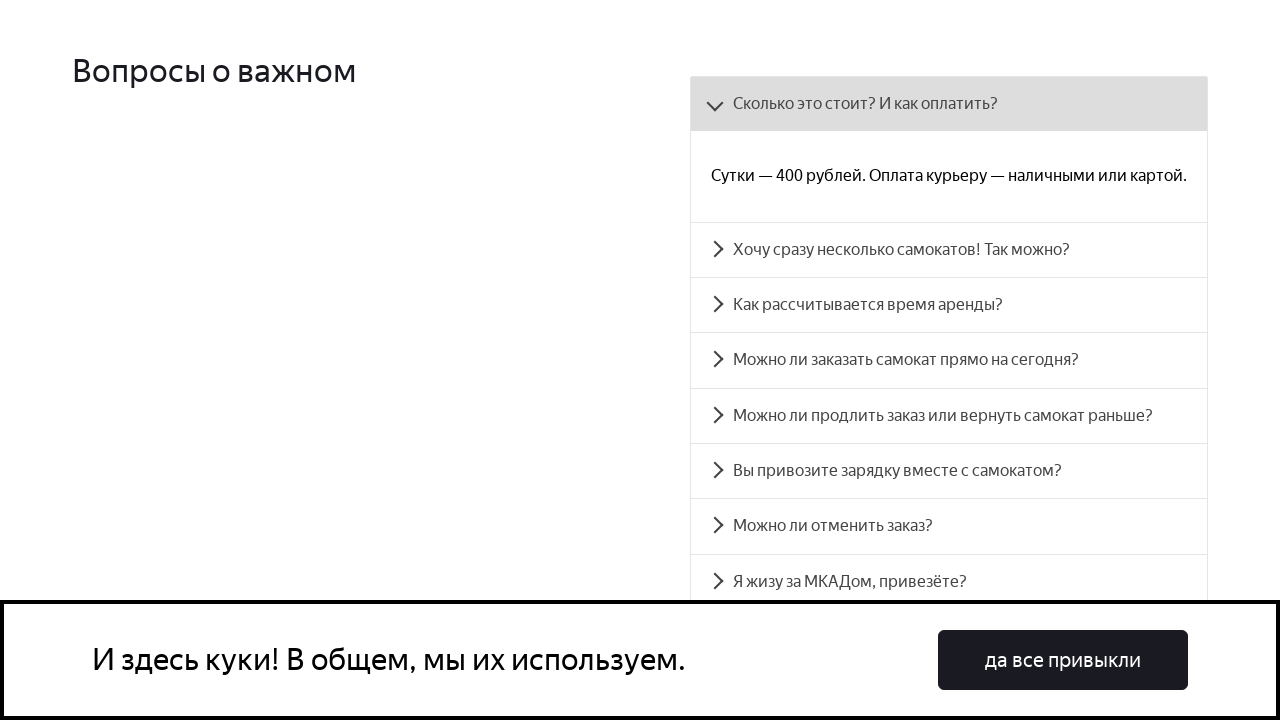

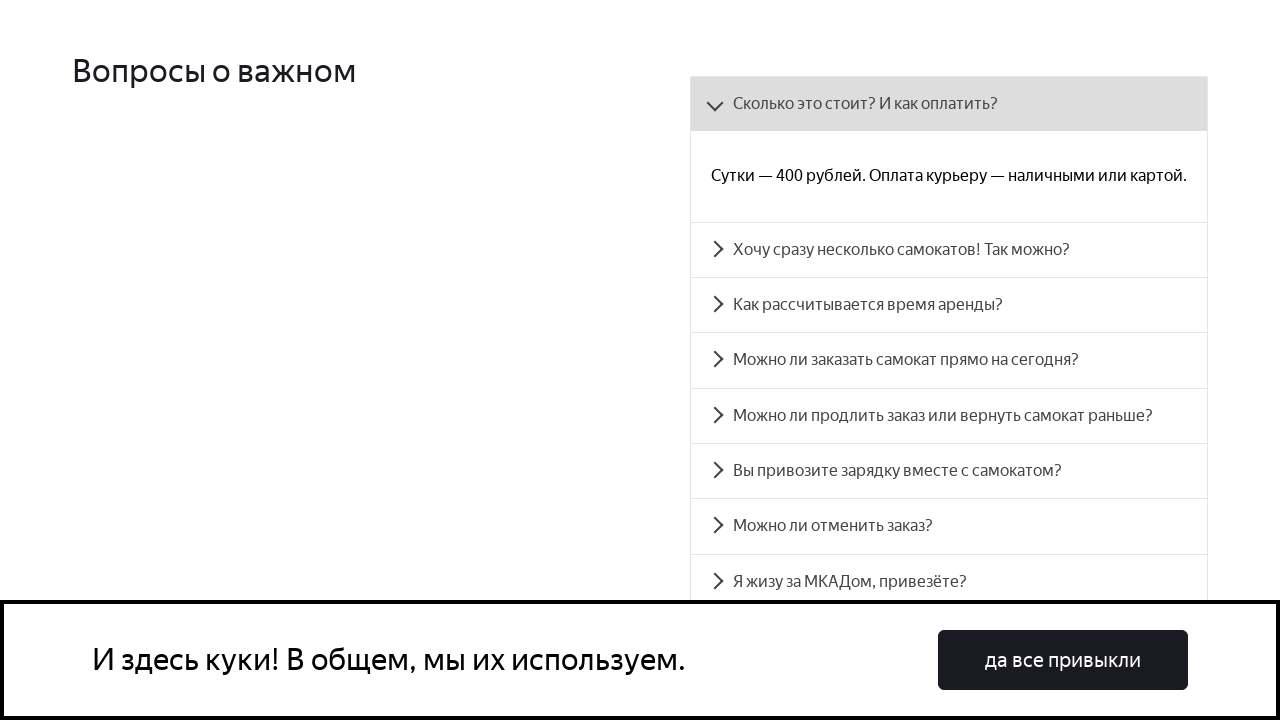